Tests hover functionality by moving mouse over an element and clicking on a revealed link

Starting URL: http://the-internet.herokuapp.com/hovers

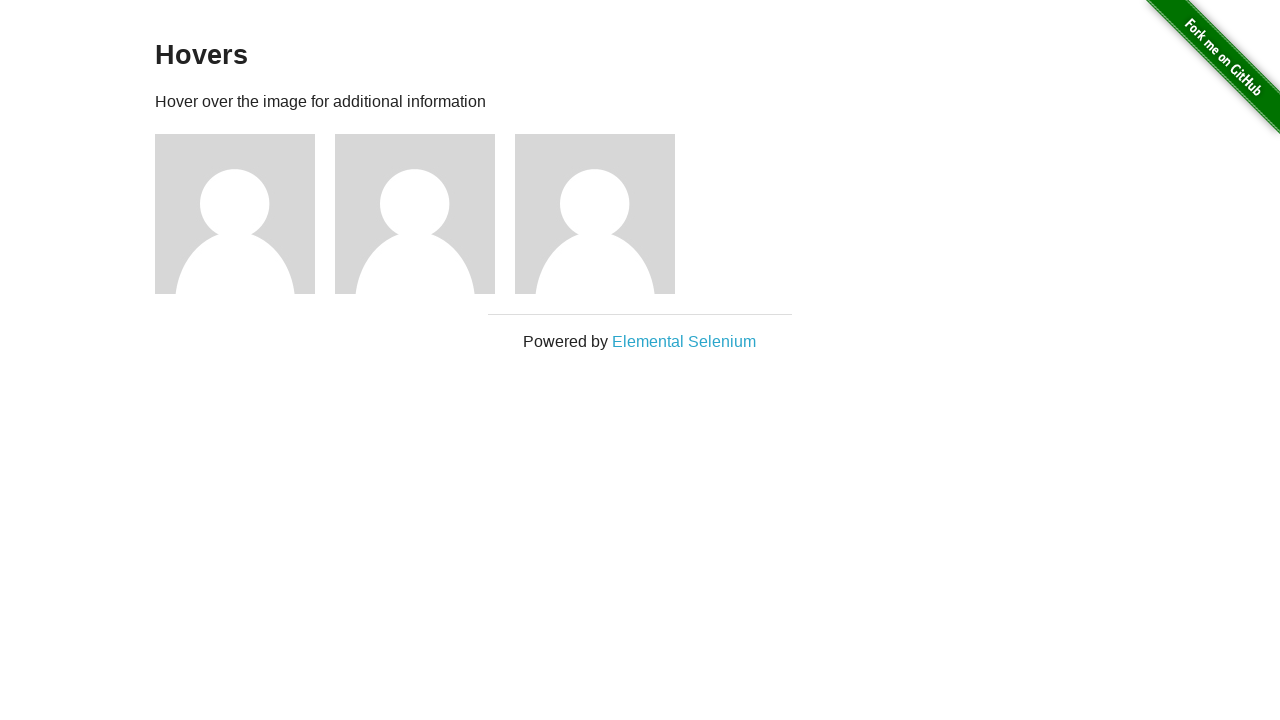

Waited for figure elements to be visible
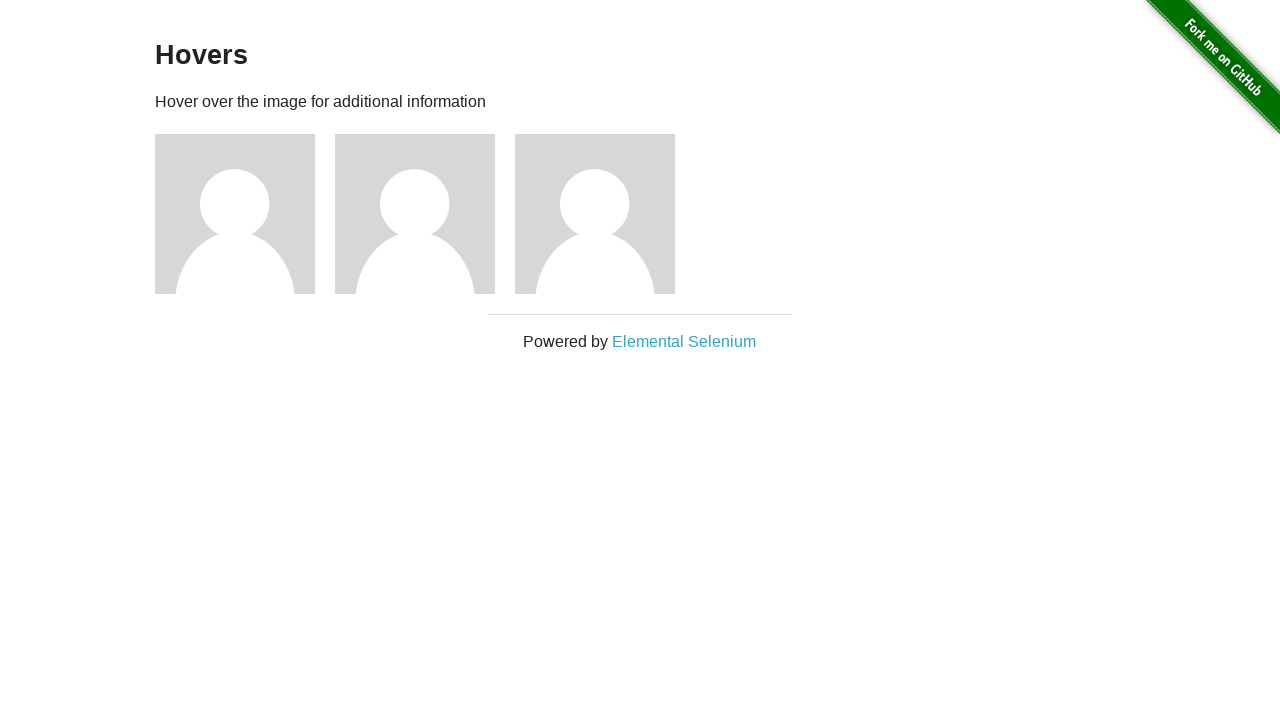

Hovered over the first figure element to reveal hidden content at (245, 214) on .figure >> nth=0
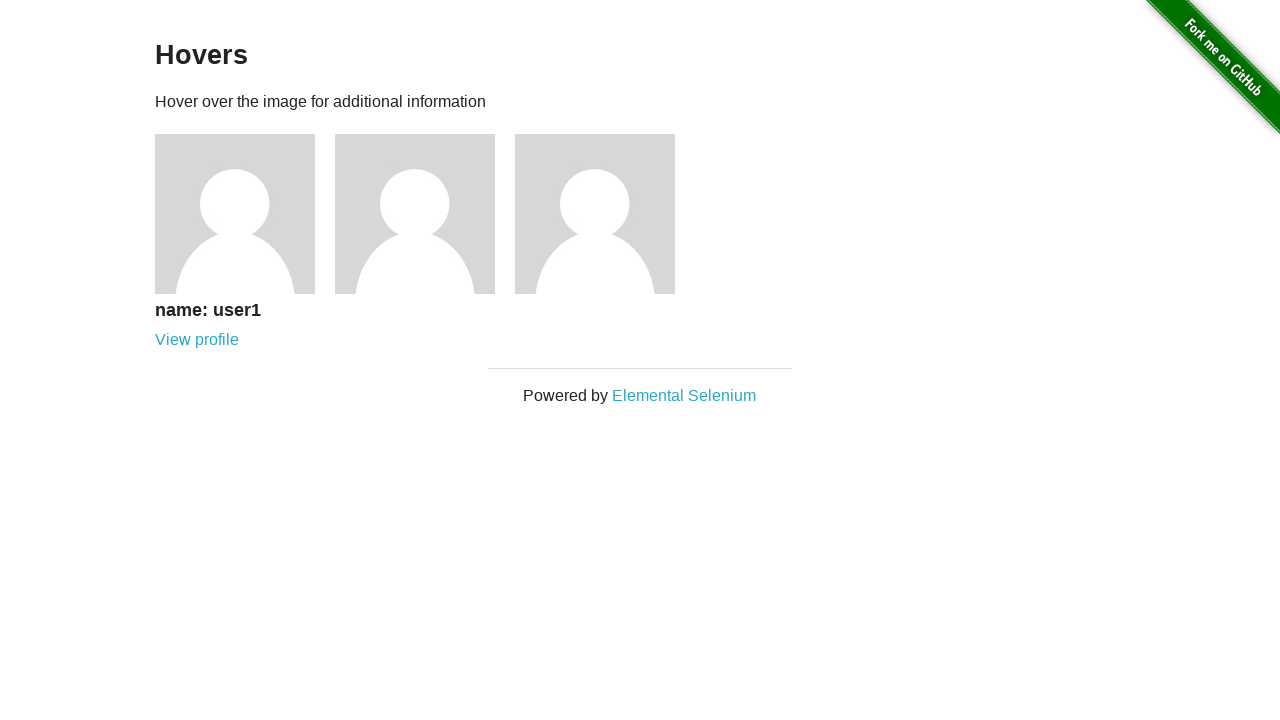

Clicked on the revealed user link at (197, 340) on [href='/users/1']
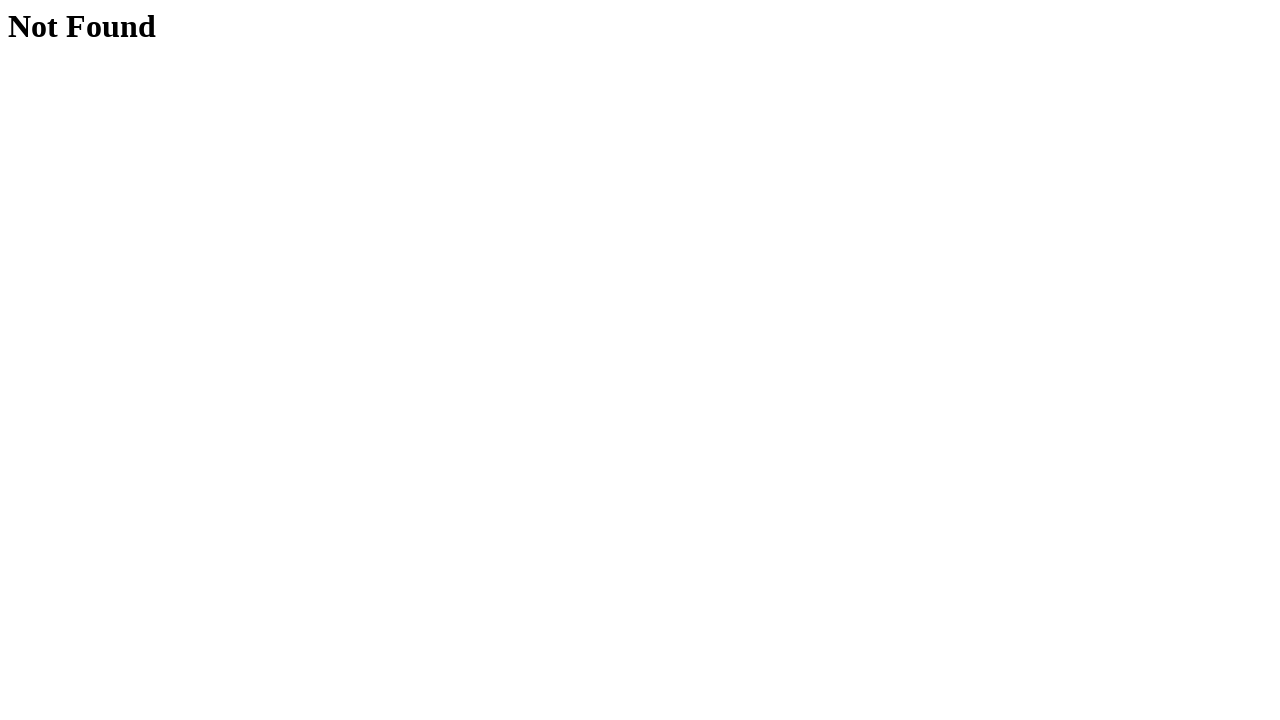

Navigation completed and page fully loaded
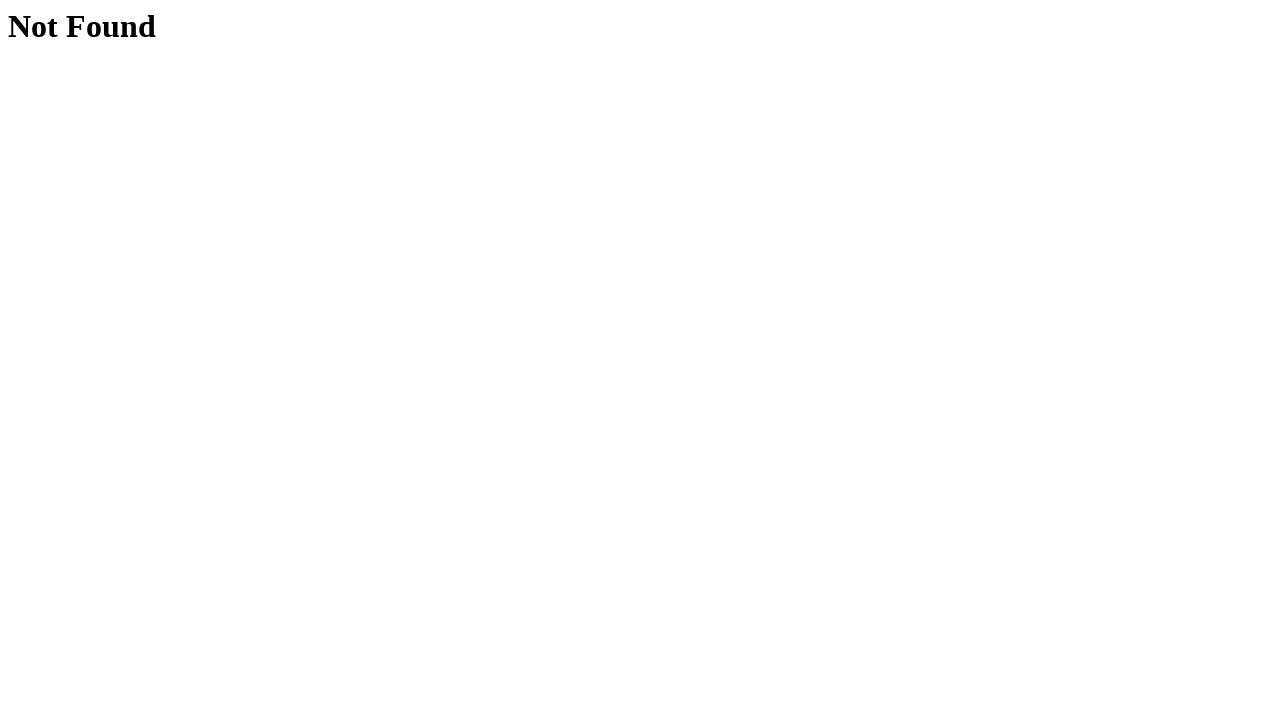

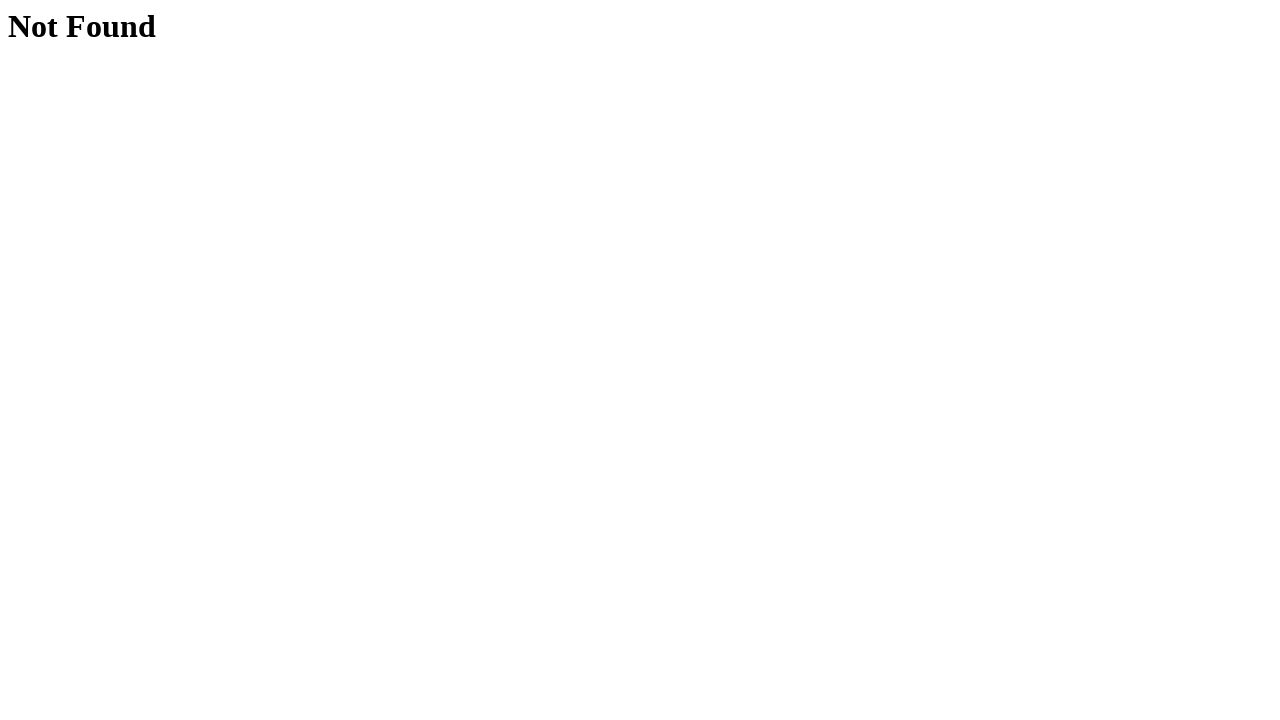